Tests editing a todo item by double-clicking and entering new text

Starting URL: https://demo.playwright.dev/todomvc

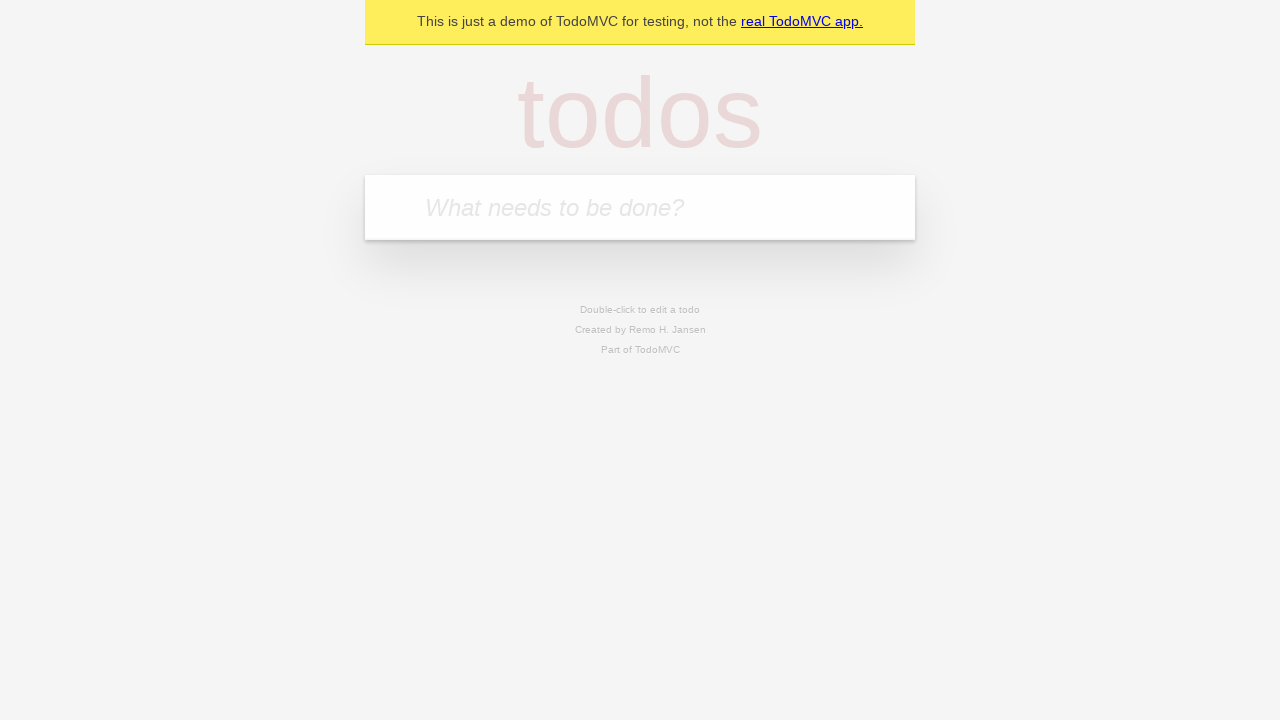

Filled new todo input with 'buy some cheese' on .new-todo
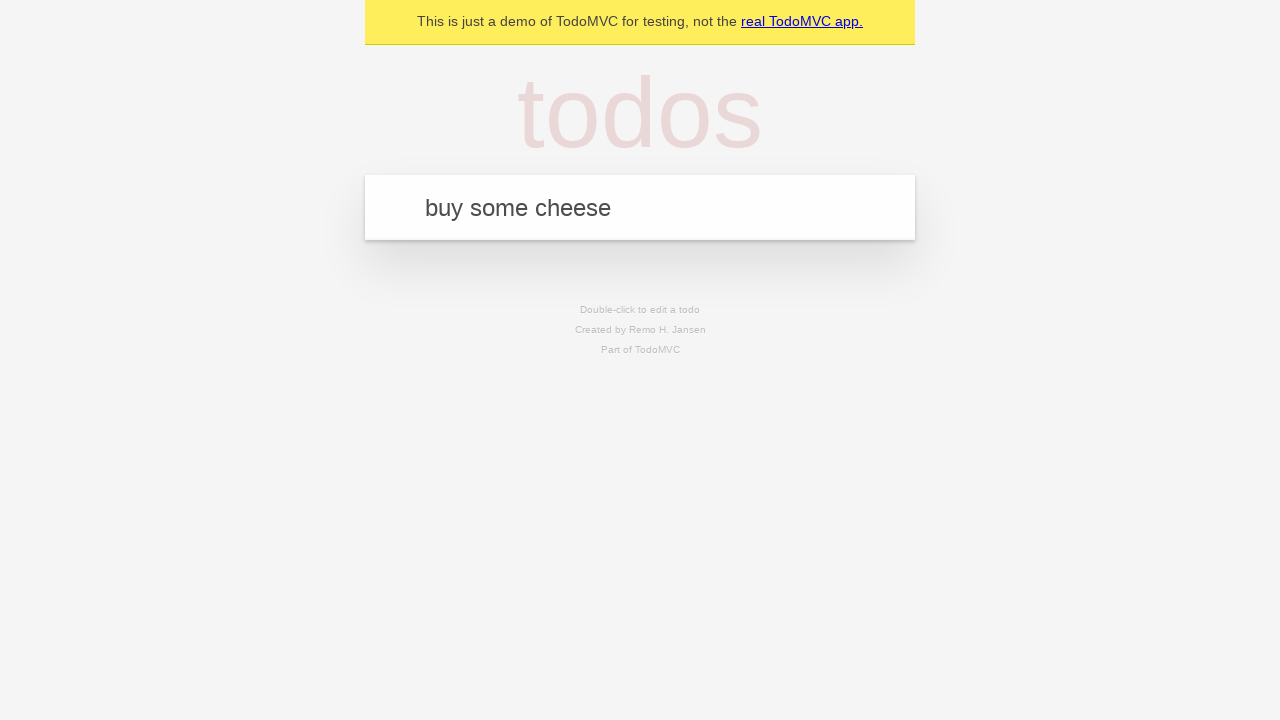

Pressed Enter to create first todo item on .new-todo
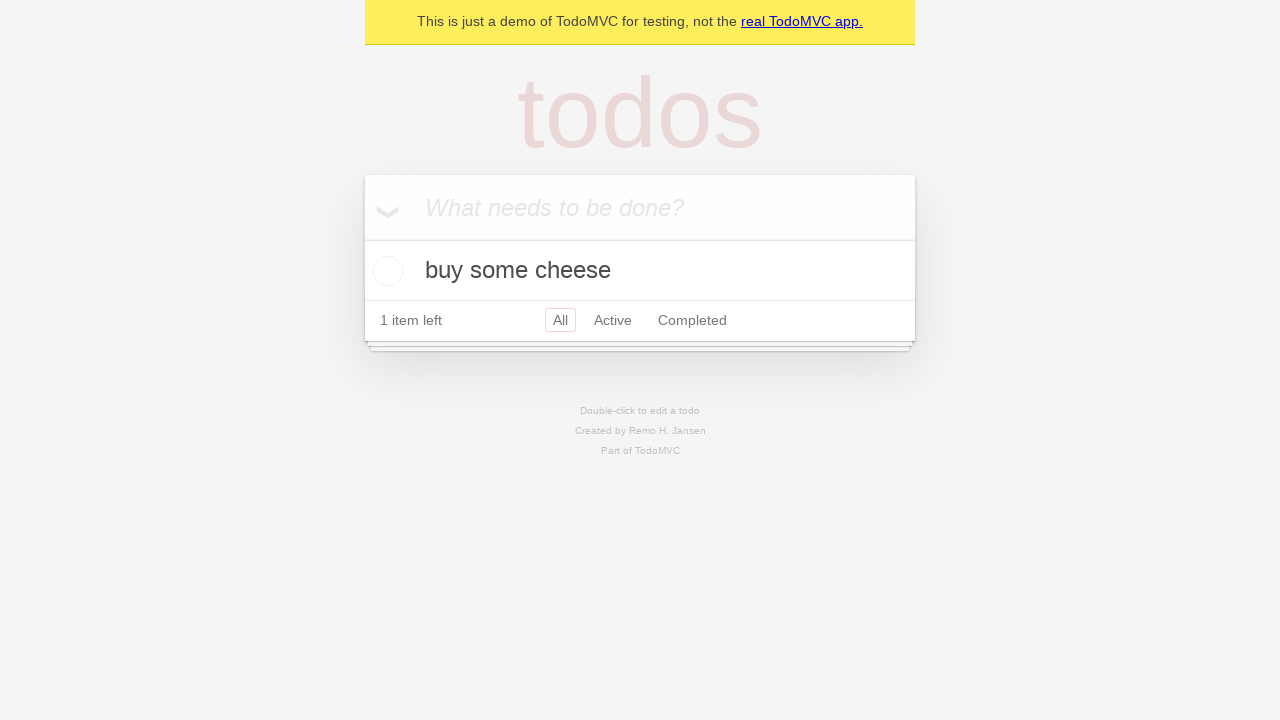

Filled new todo input with 'feed the cat' on .new-todo
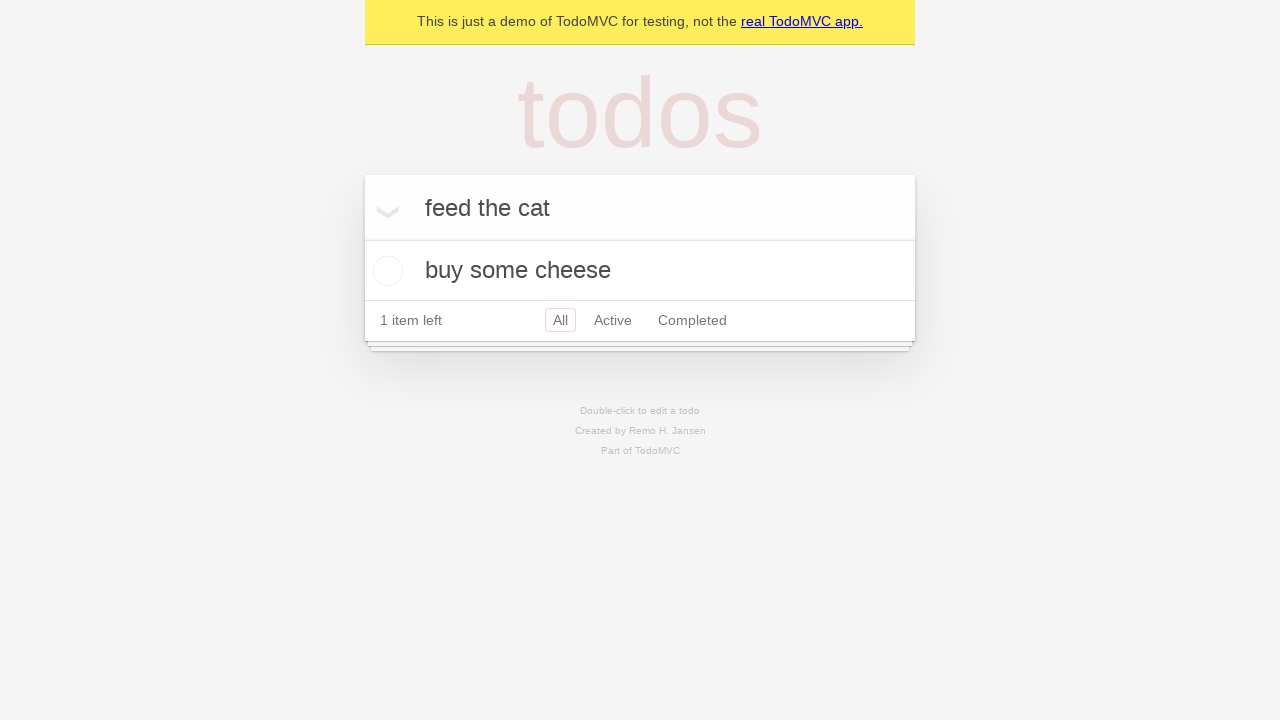

Pressed Enter to create second todo item on .new-todo
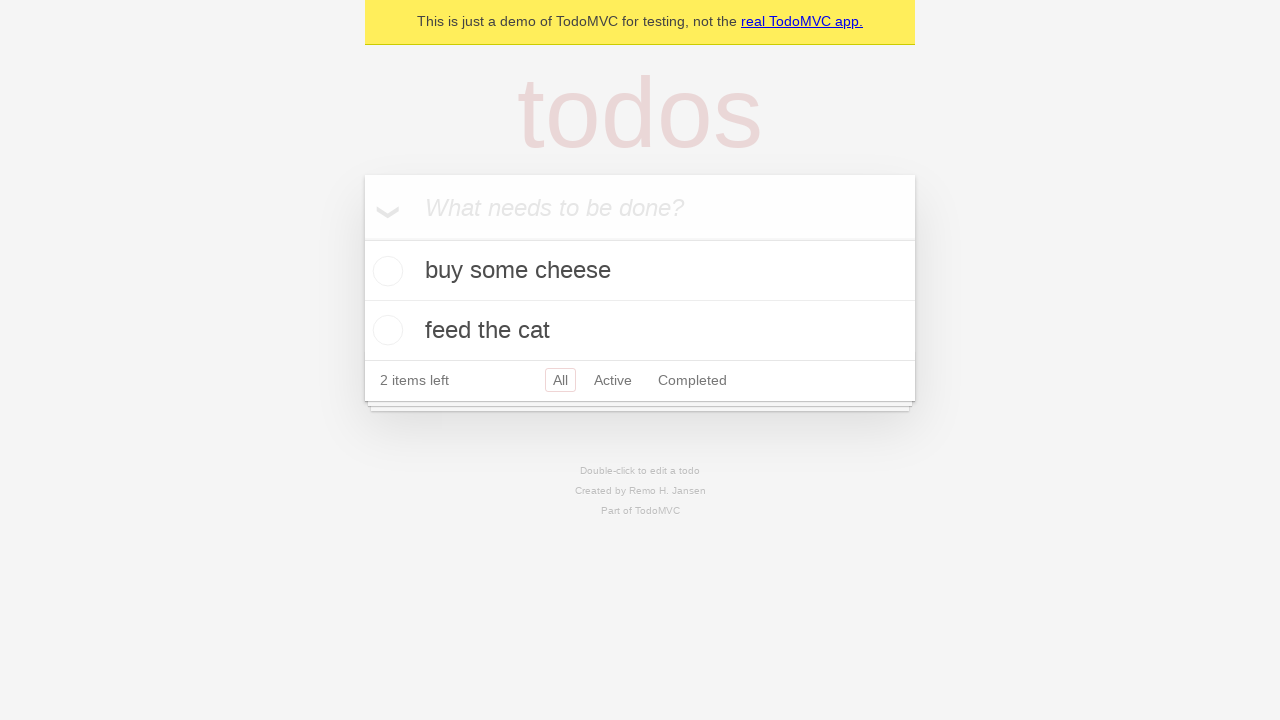

Filled new todo input with 'book a doctors appointment' on .new-todo
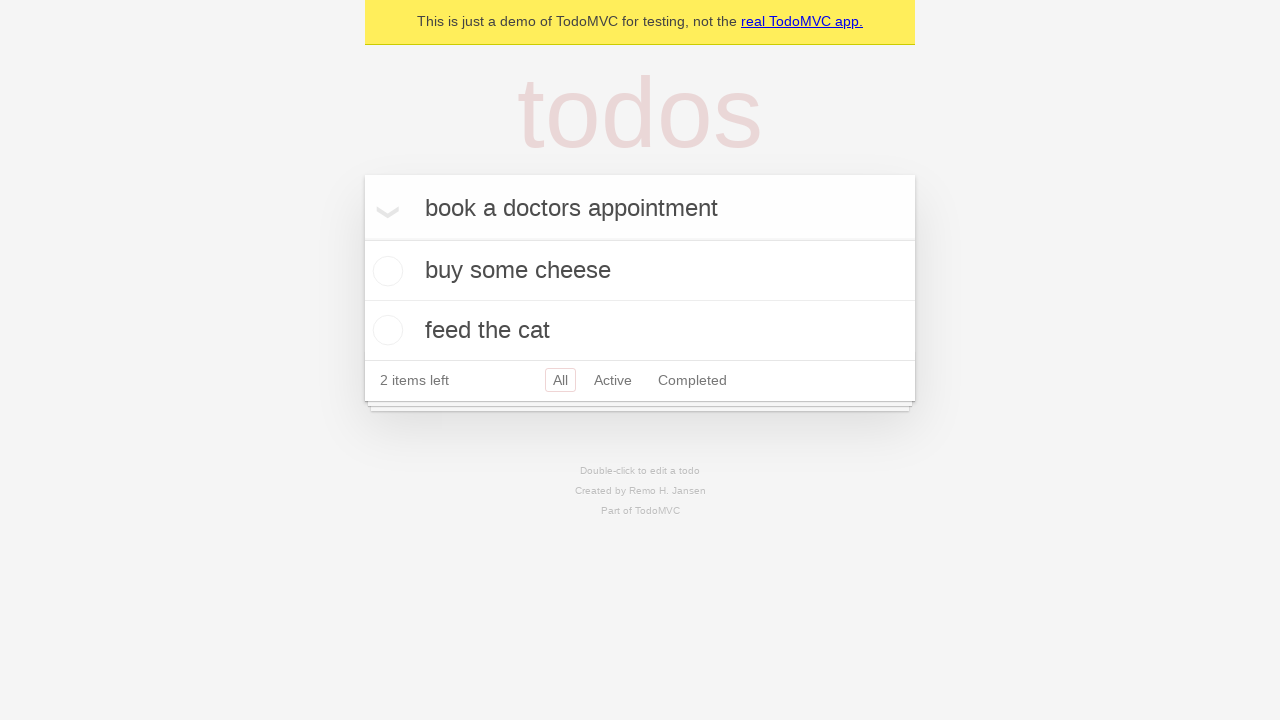

Pressed Enter to create third todo item on .new-todo
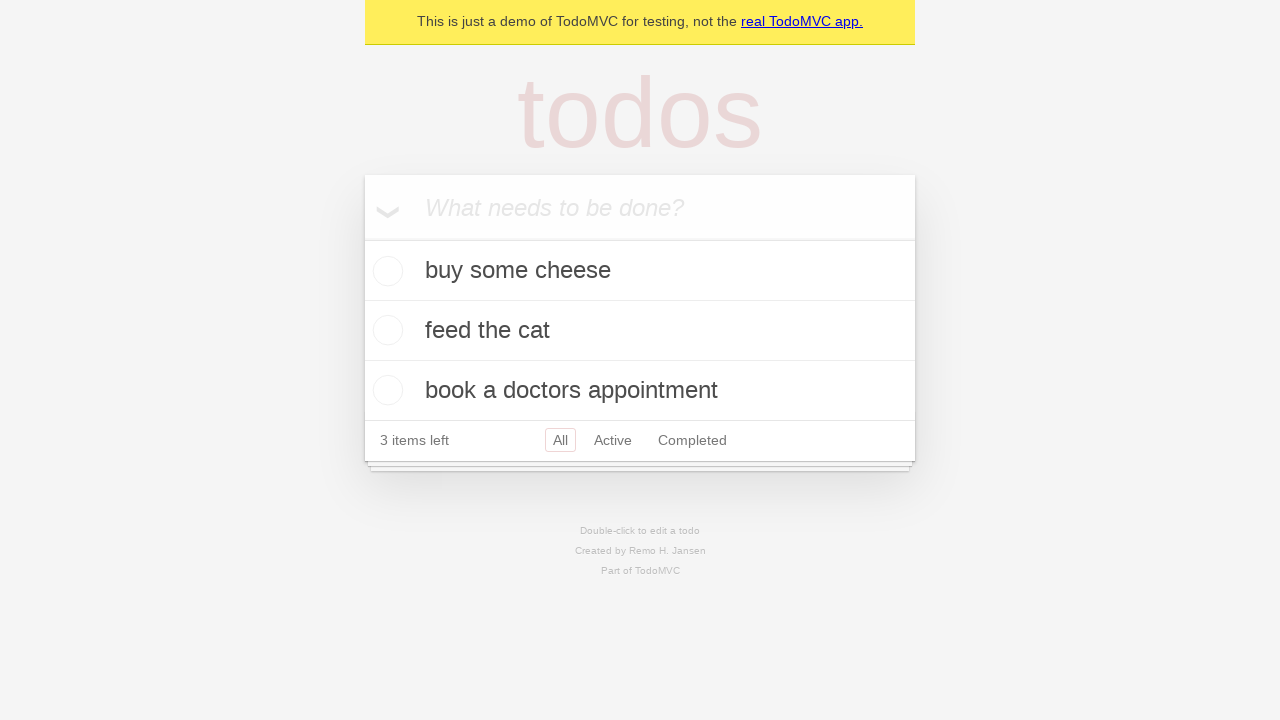

Double-clicked second todo item to enter edit mode at (640, 331) on .todo-list li >> nth=1
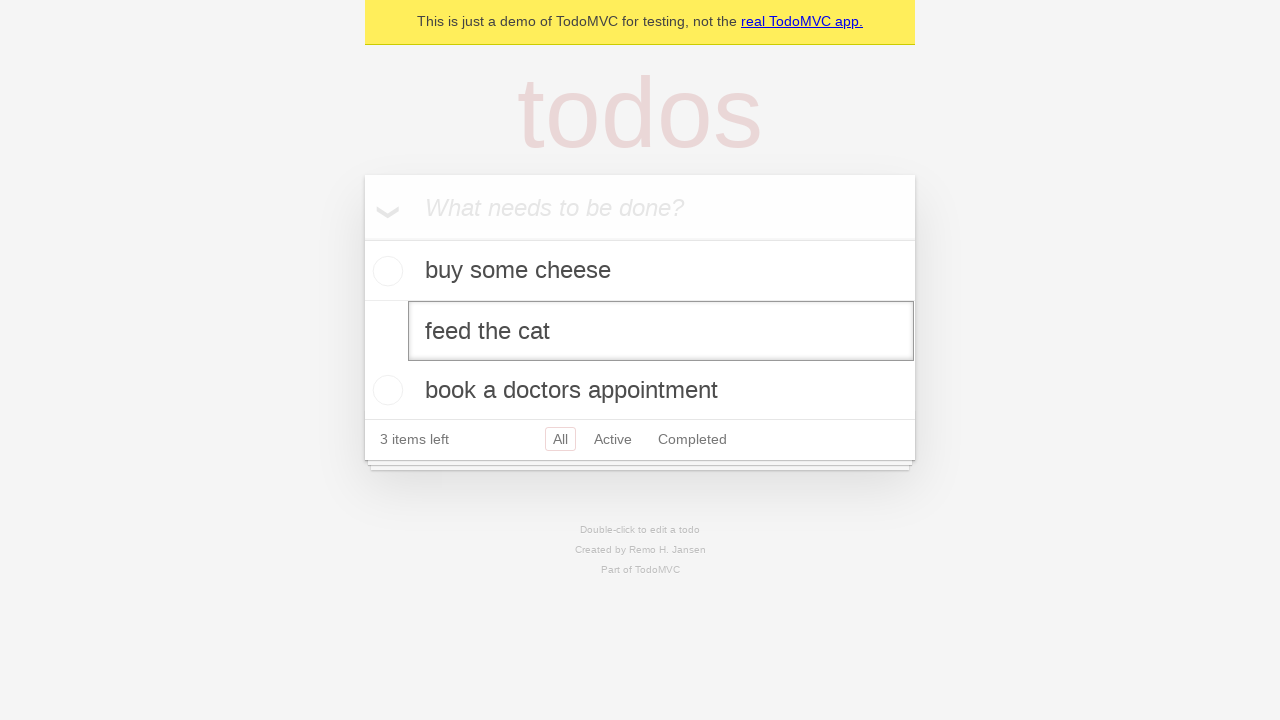

Filled edit field with new text 'buy some sausages' on .todo-list li >> nth=1 >> .edit
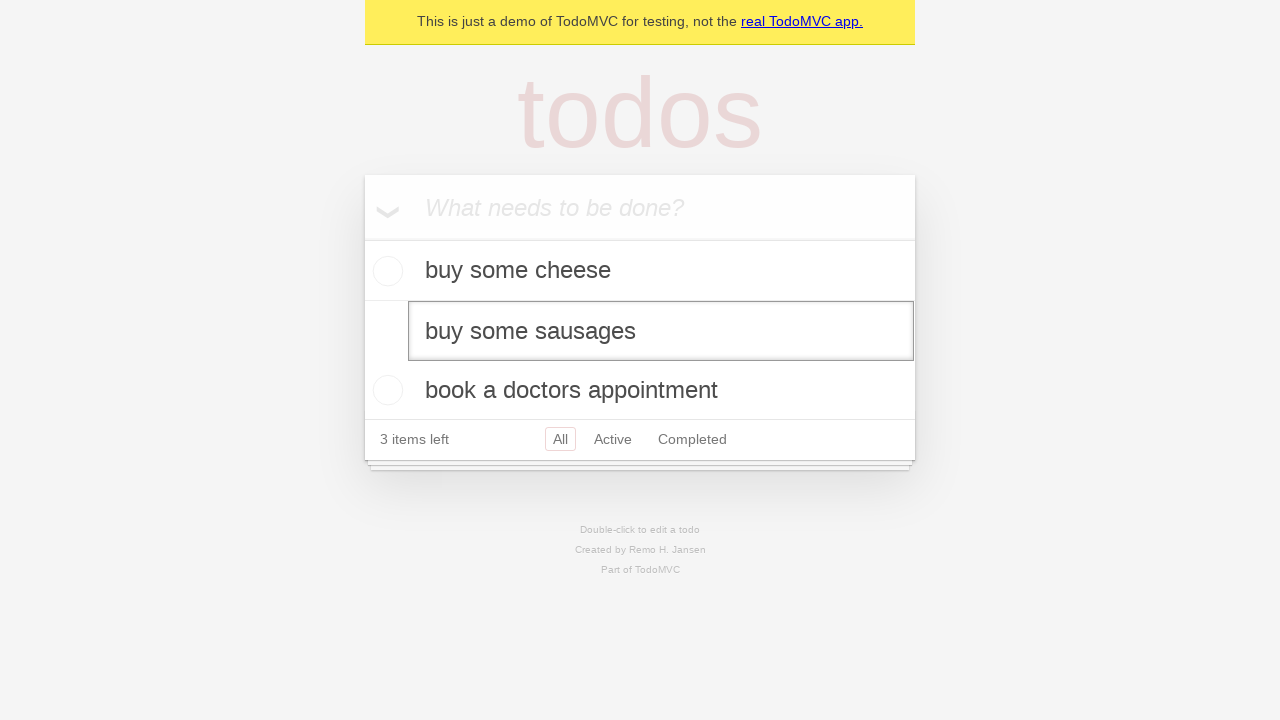

Pressed Enter to save the edited todo item on .todo-list li >> nth=1 >> .edit
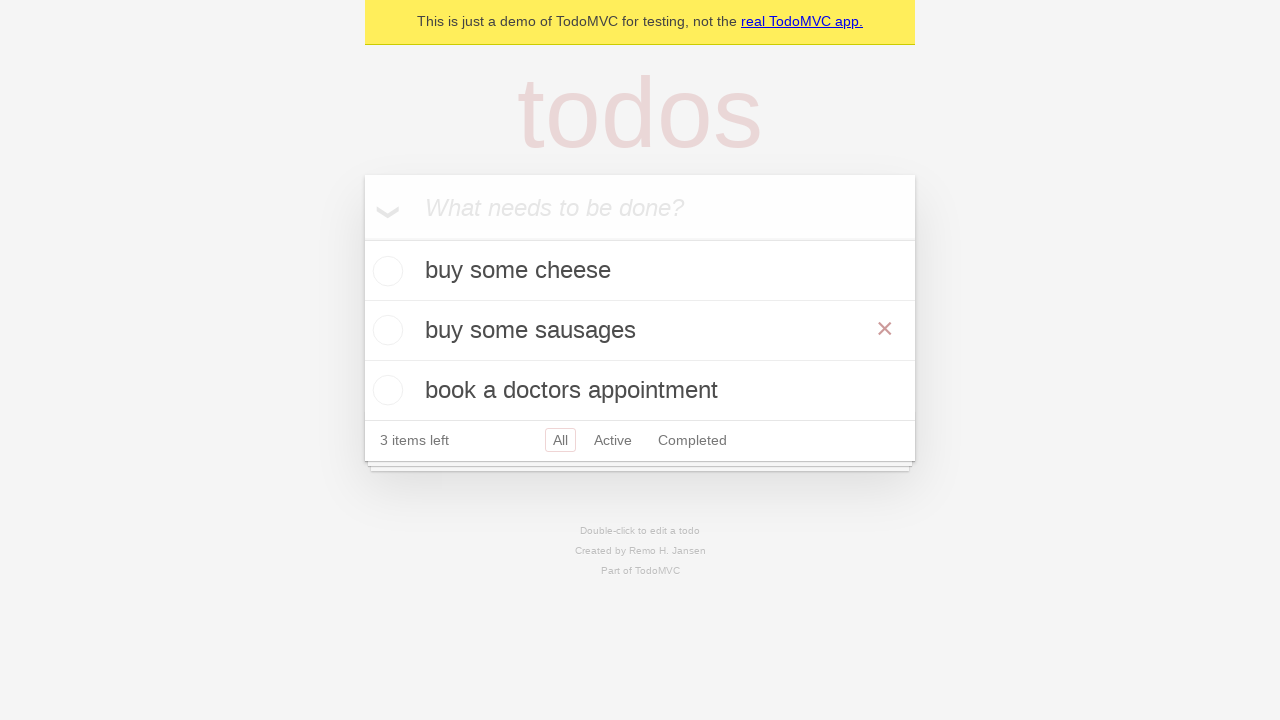

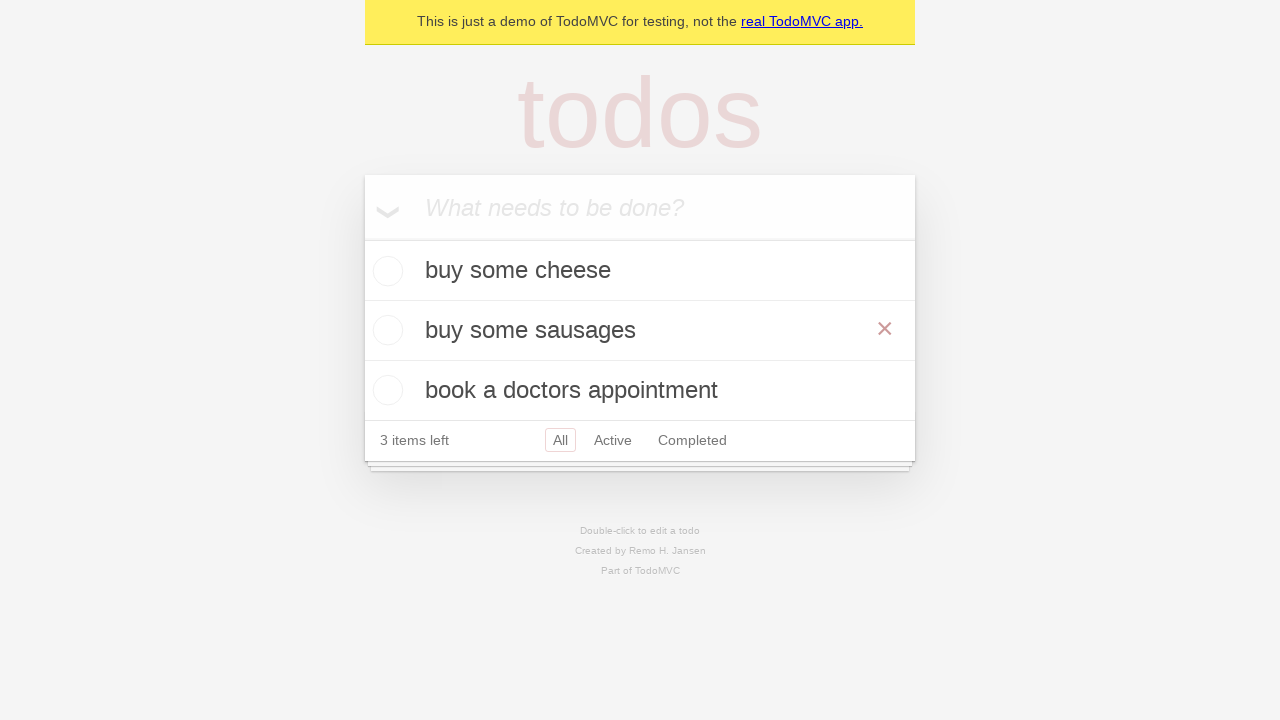